Tests completing a todo item by toggling its checkbox and verifying the completed state

Starting URL: https://todomvc.com/examples/react/dist/

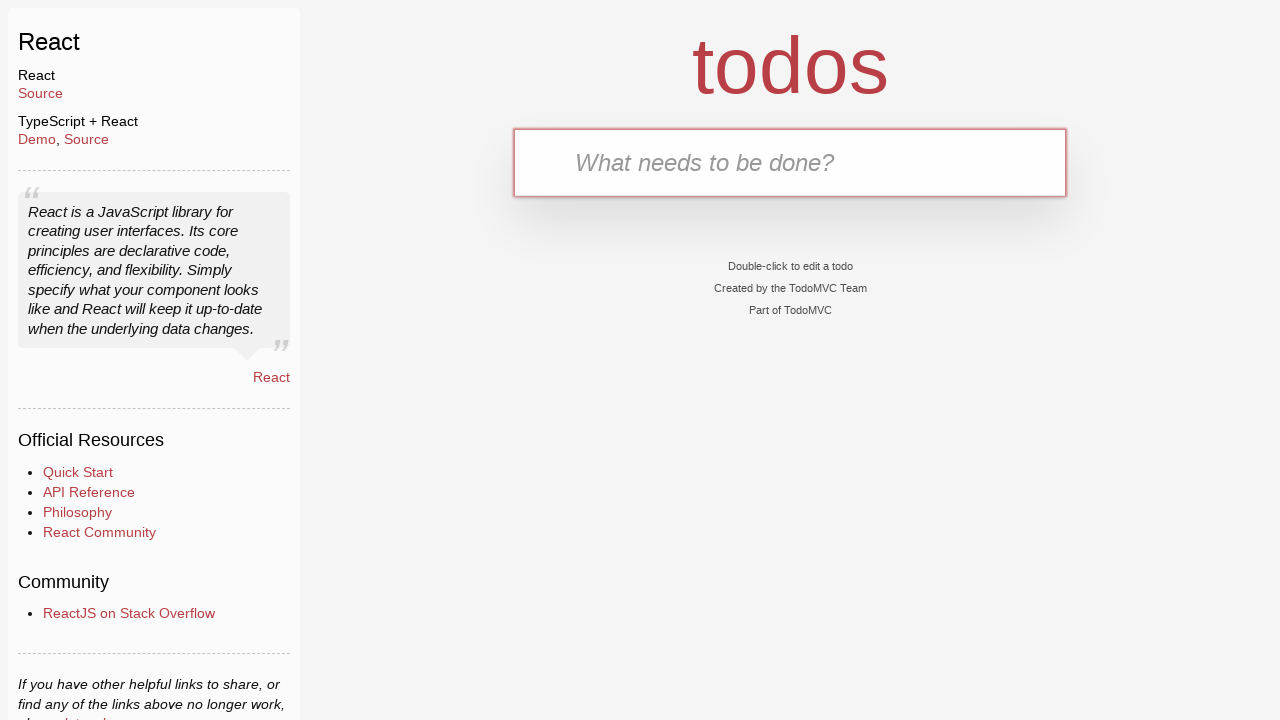

Filled new todo input field with 'Complete this task' on .new-todo
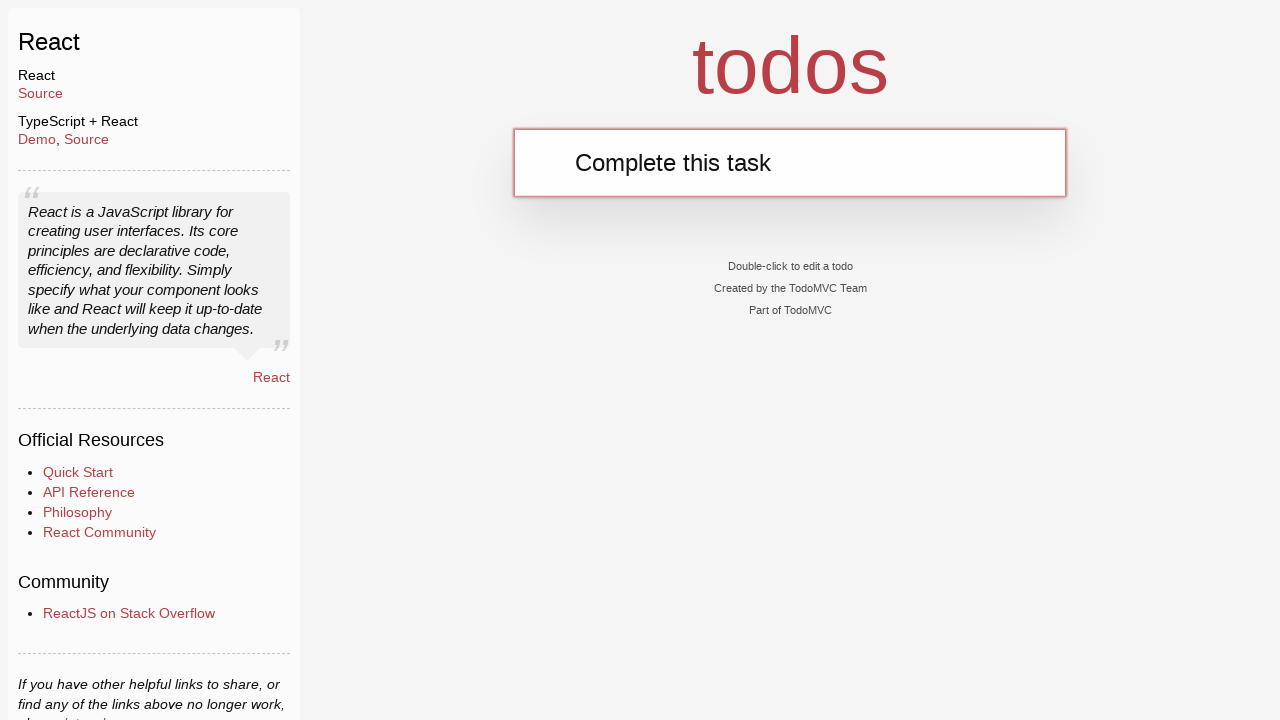

Pressed Enter to add the todo item on .new-todo
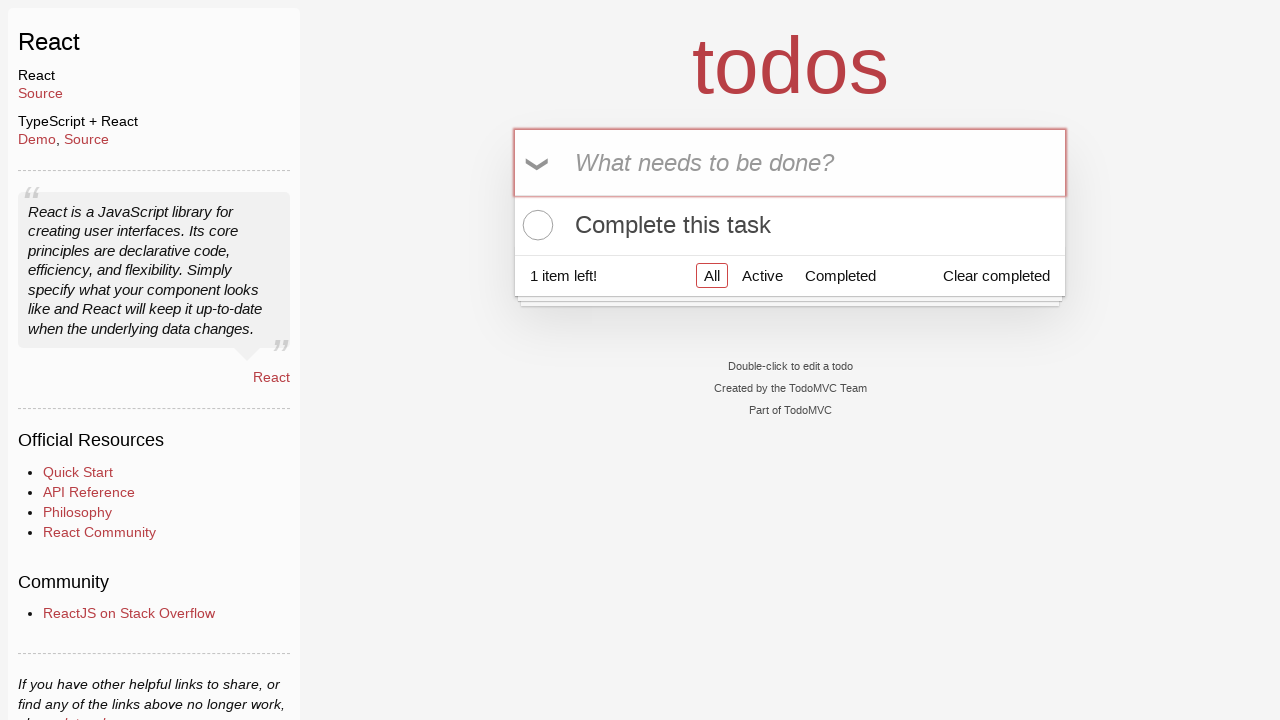

Todo item appeared in the todo list
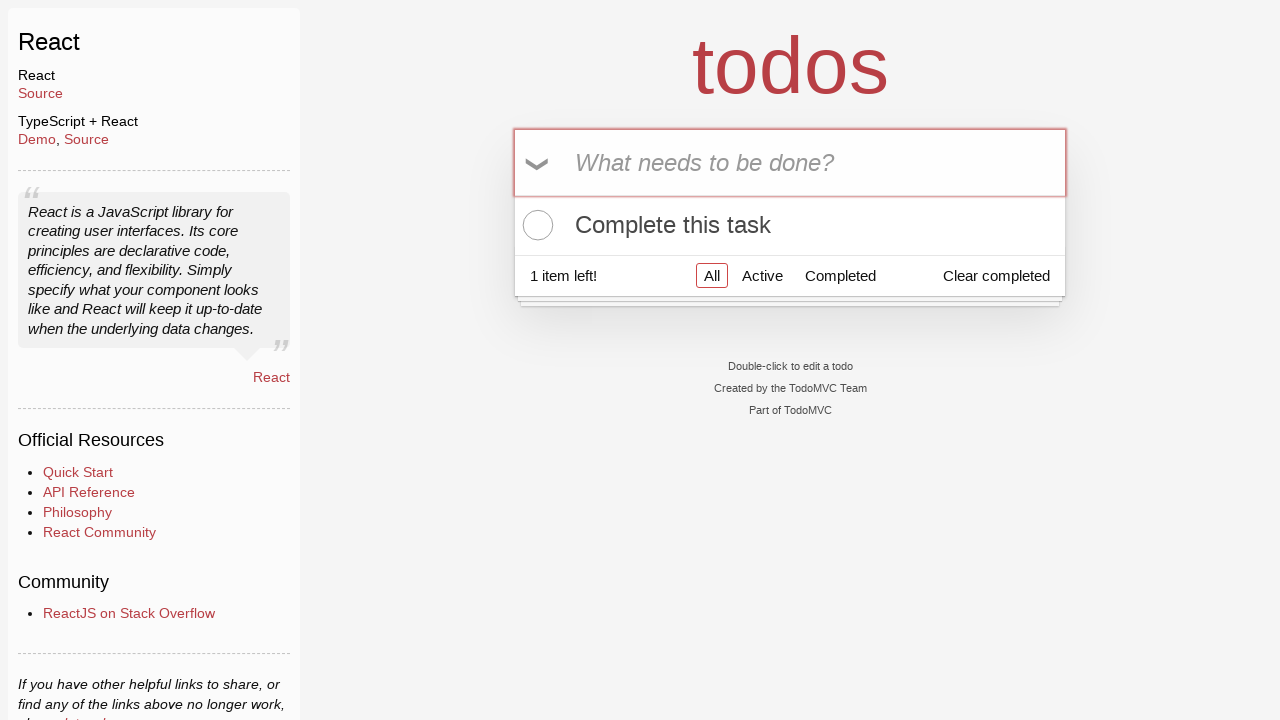

Clicked checkbox to toggle todo as completed at (535, 225) on .todo-list li .toggle
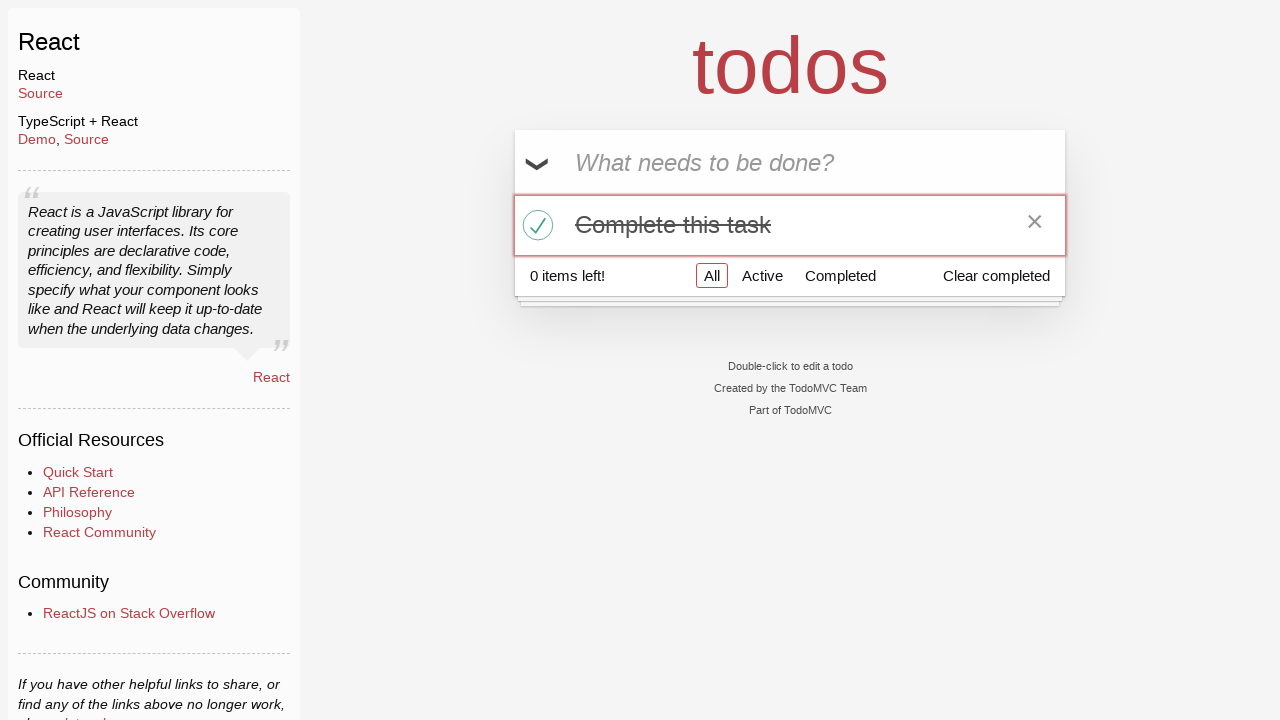

Located completed todo element
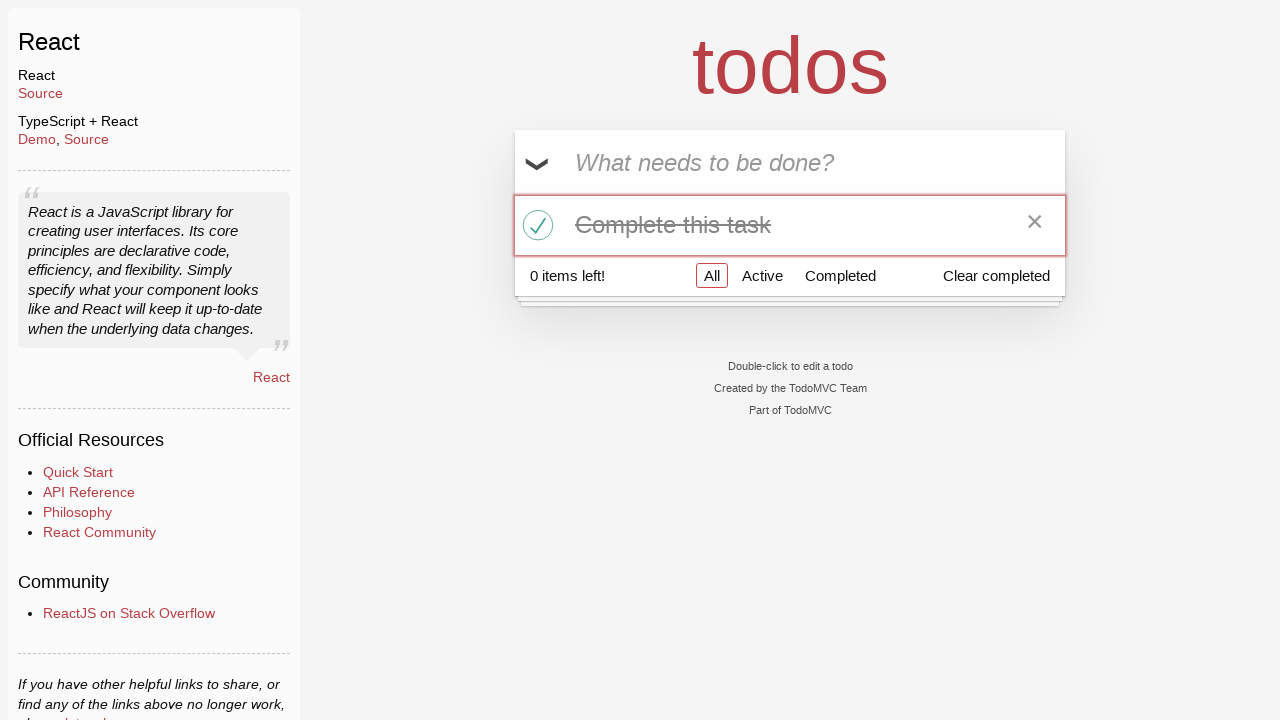

Verified that exactly one todo item is marked as completed
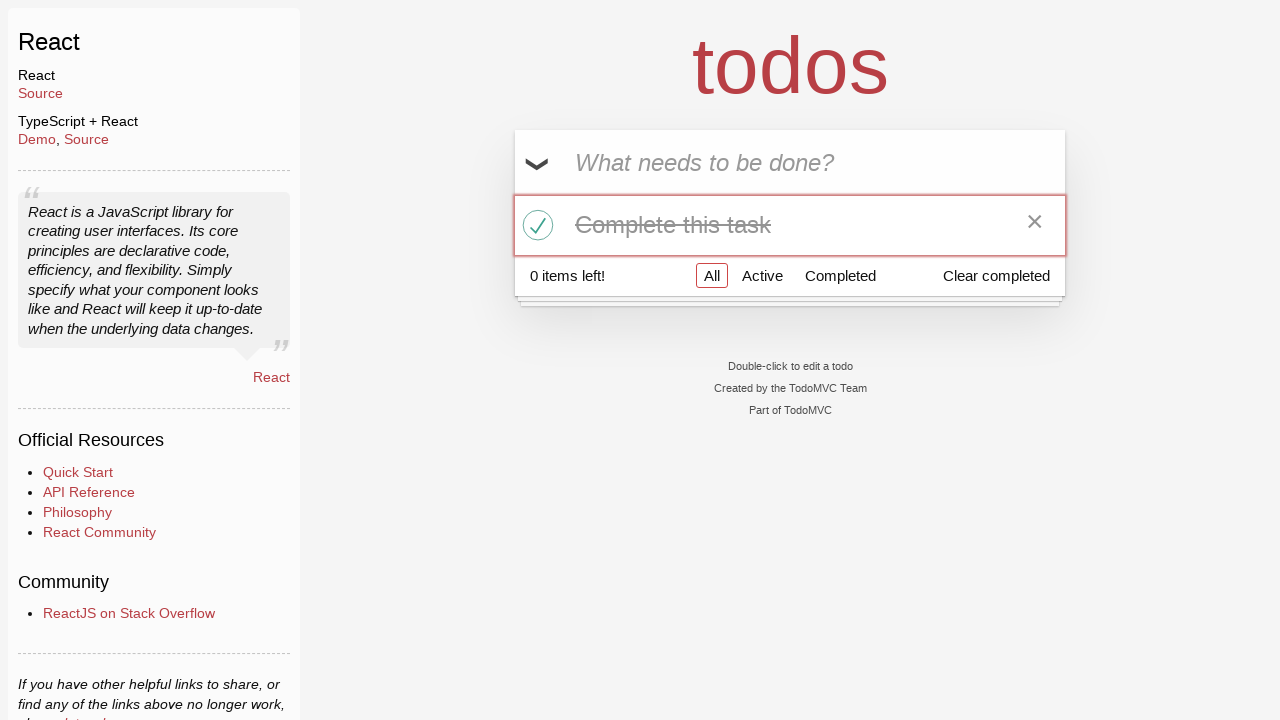

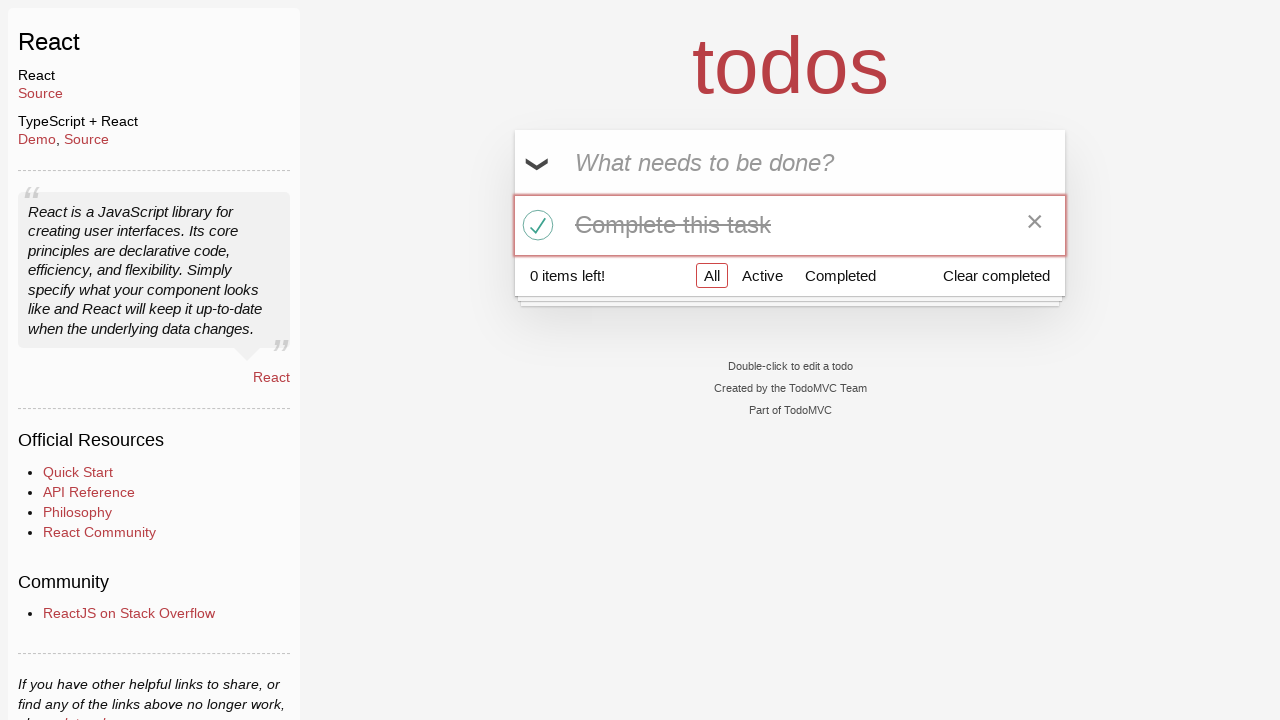